Tests the Python.org search functionality by entering "pycon" in the search box and submitting the search form, then verifying results are found.

Starting URL: http://www.python.org

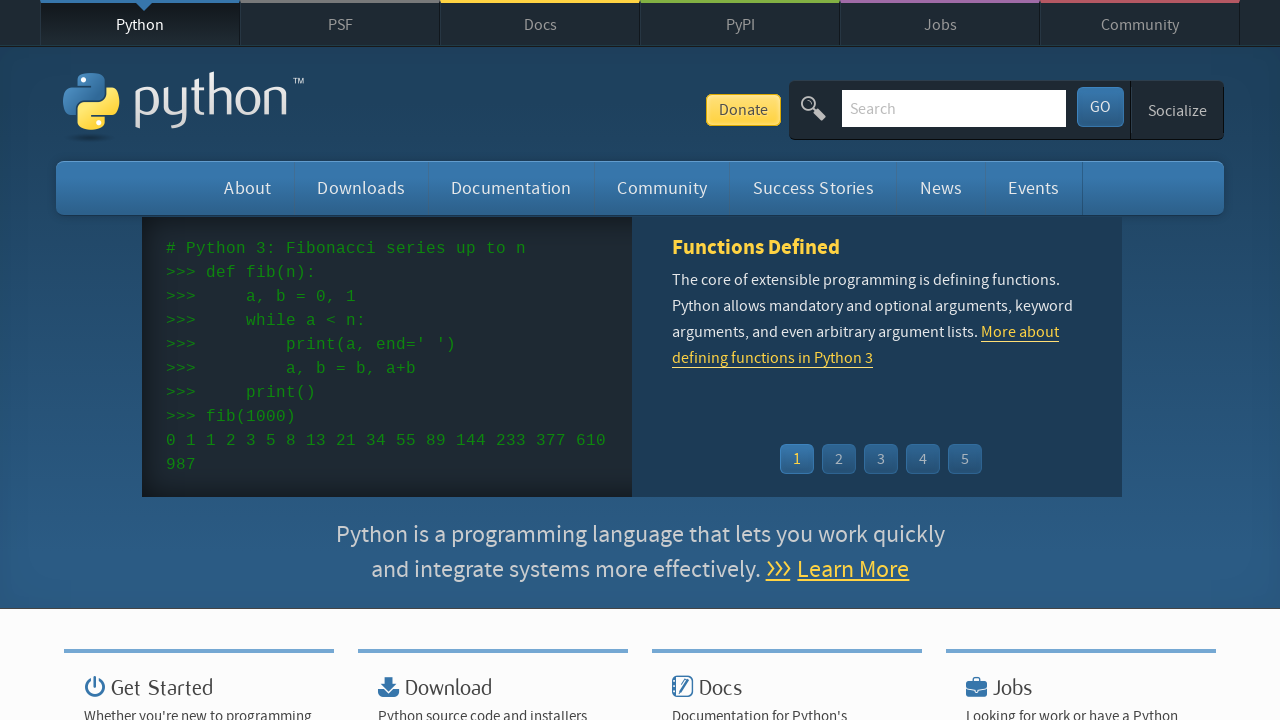

Verified 'Python' is in page title
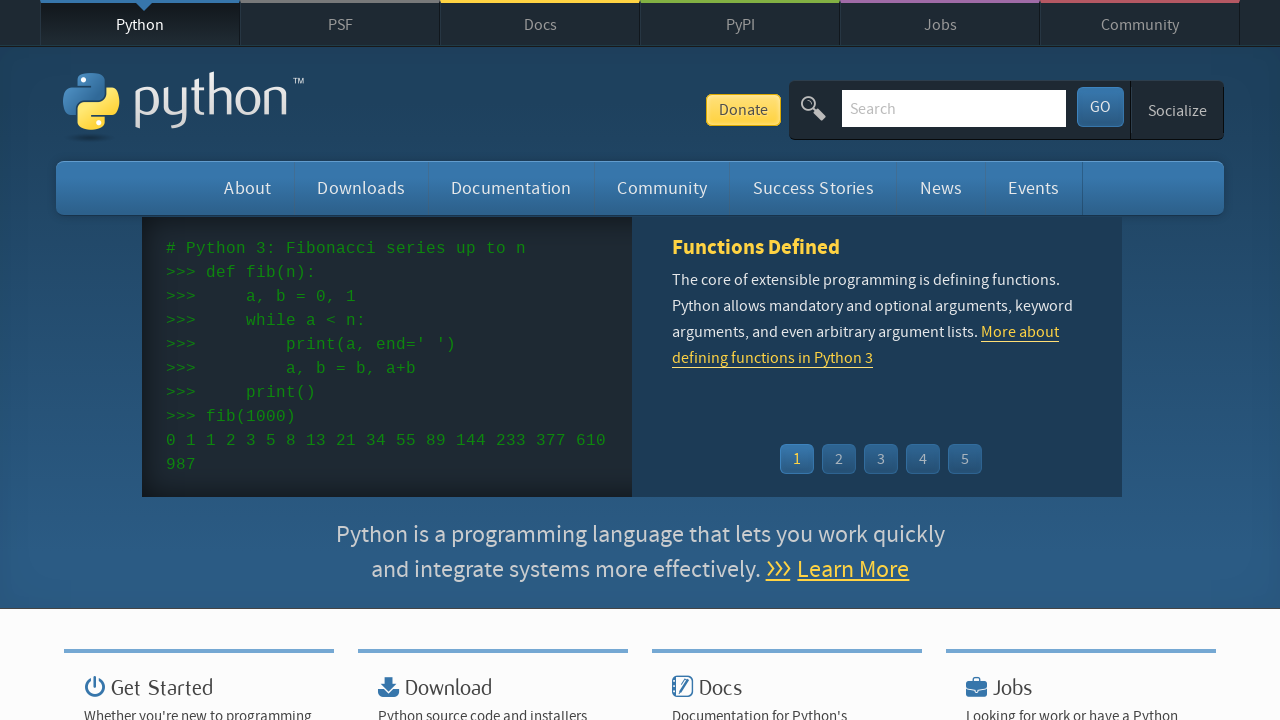

Located search box input field
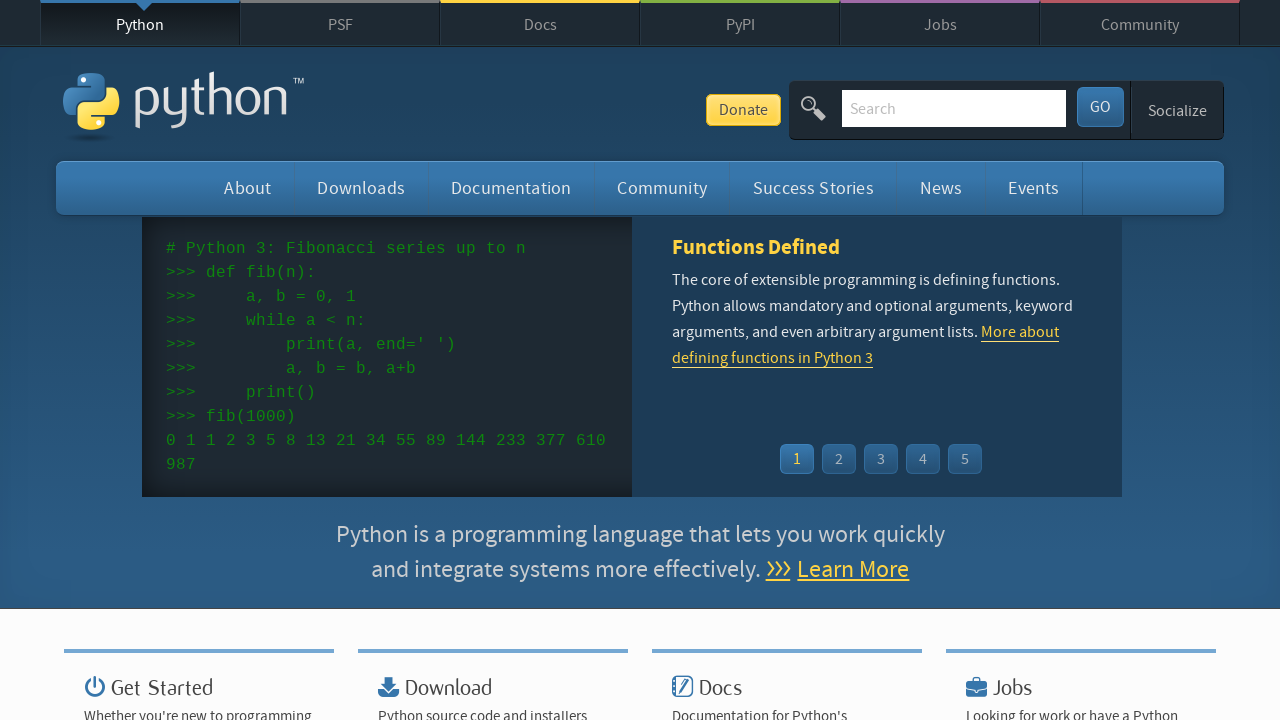

Cleared search box on input[name='q']
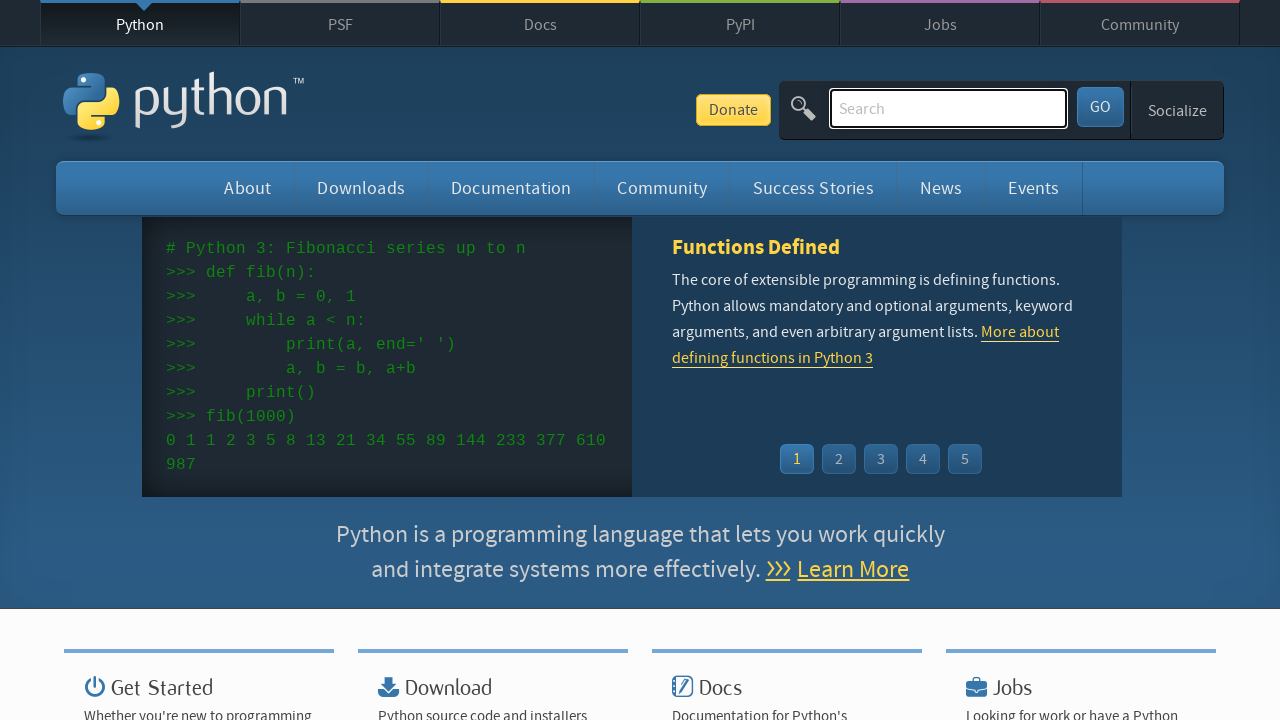

Filled search box with 'pycon' on input[name='q']
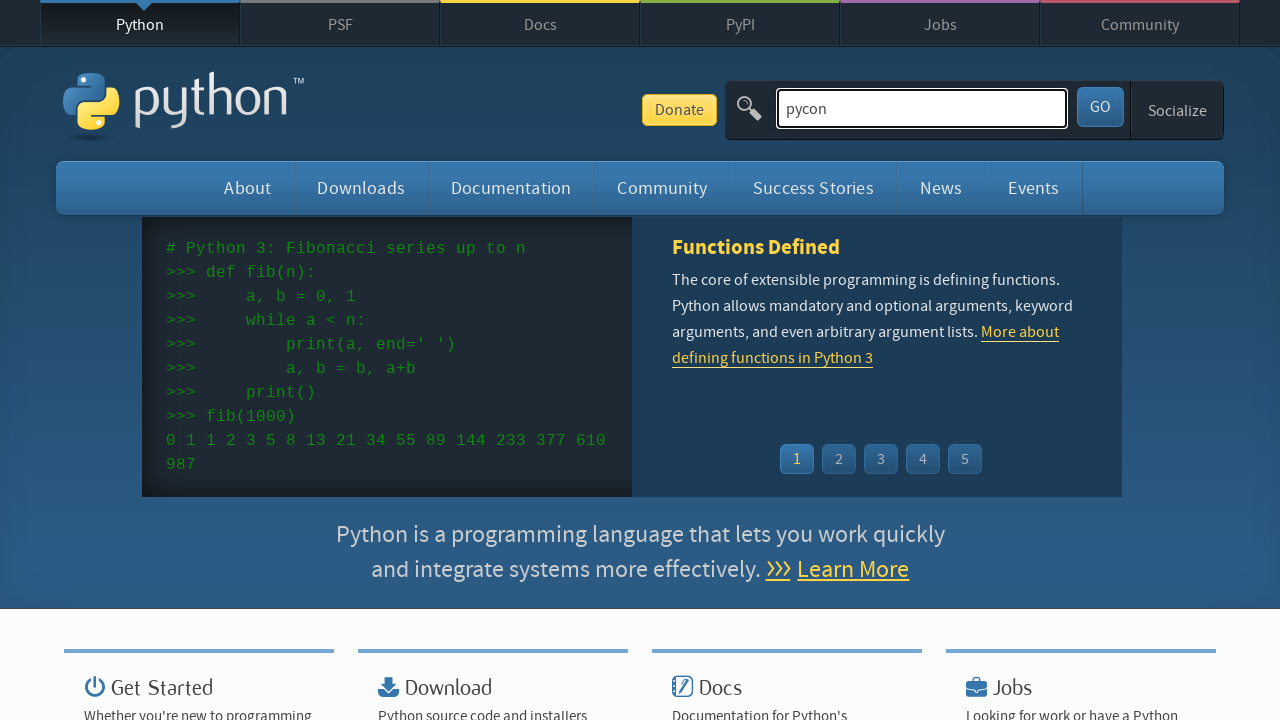

Pressed Enter to submit search on input[name='q']
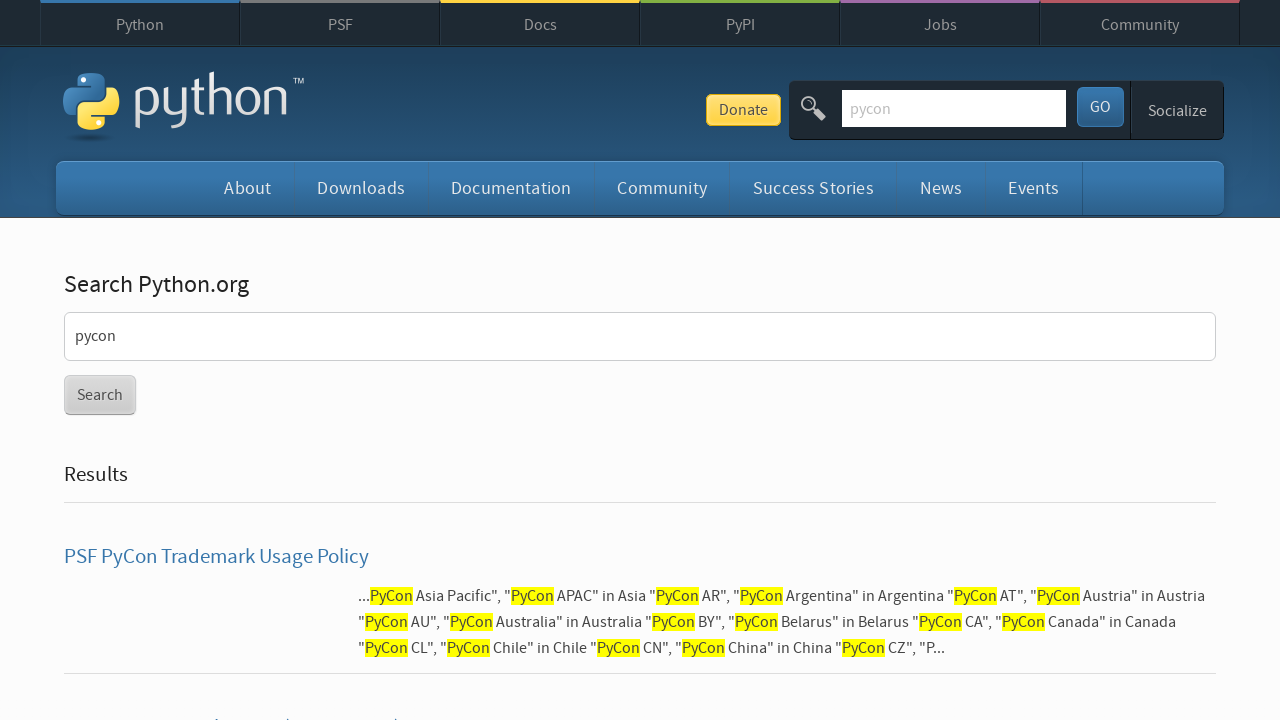

Waited for page to load after search submission
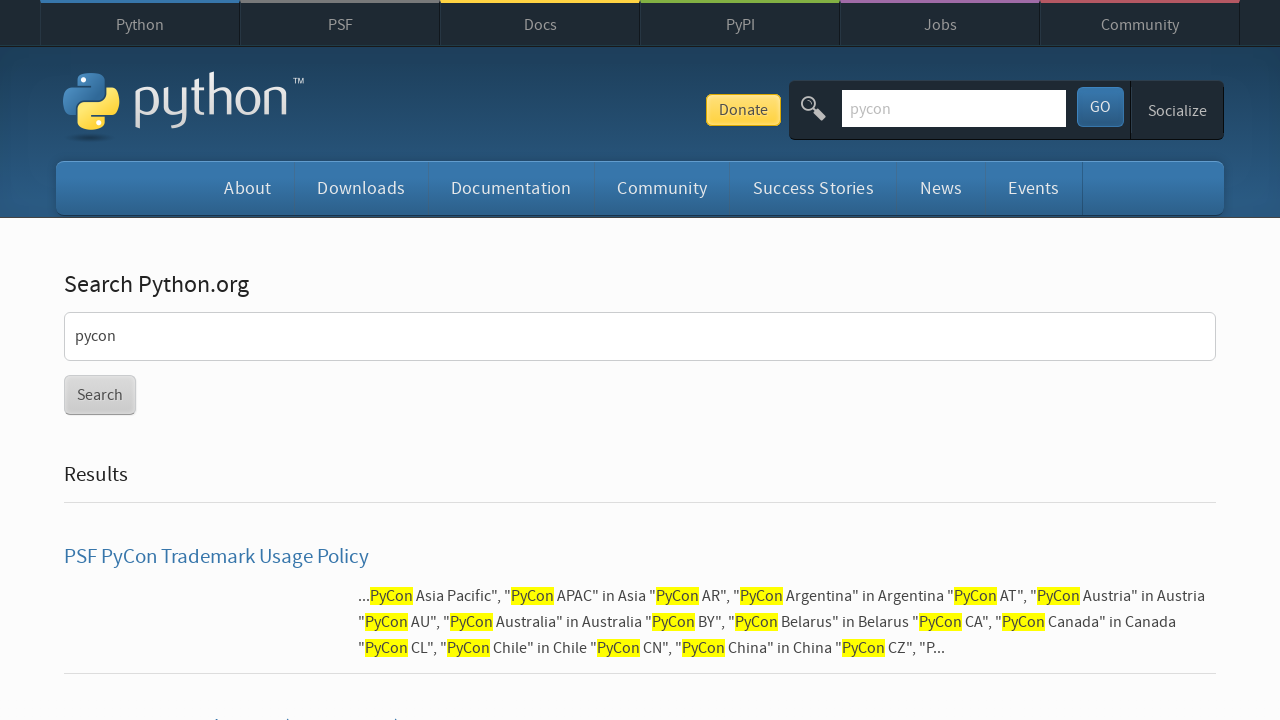

Verified search results were found (no 'No results found' message)
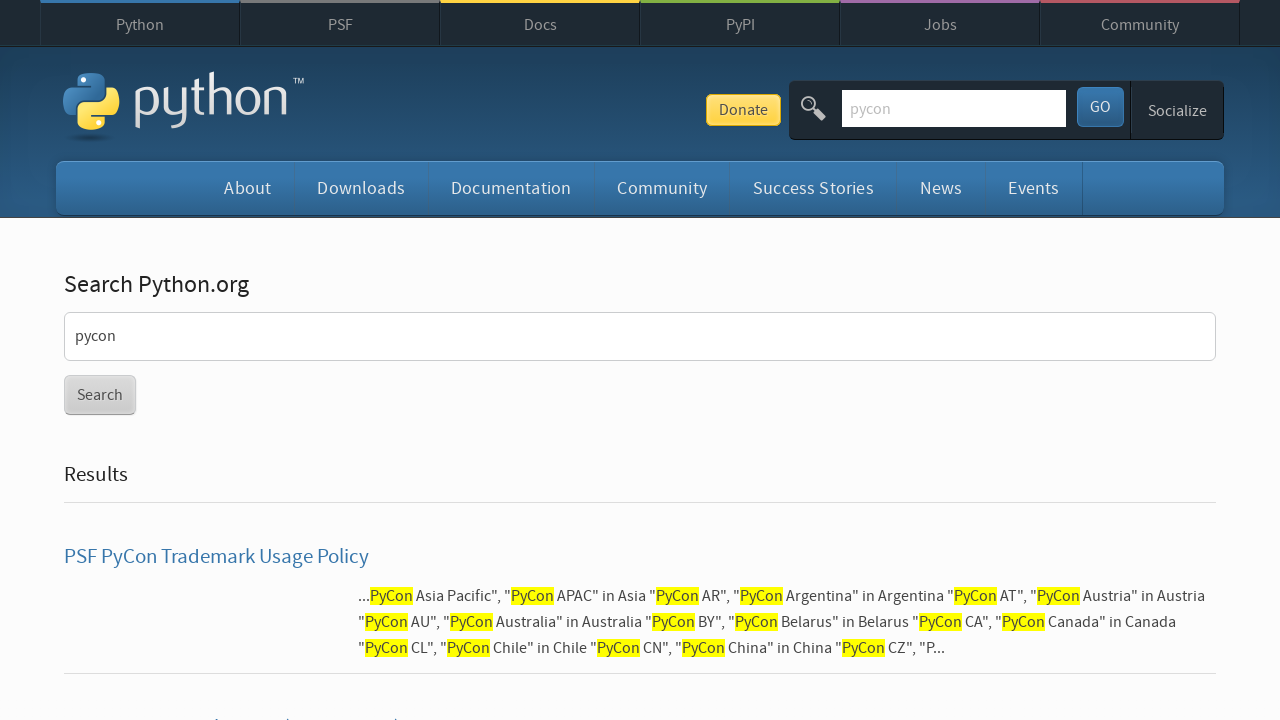

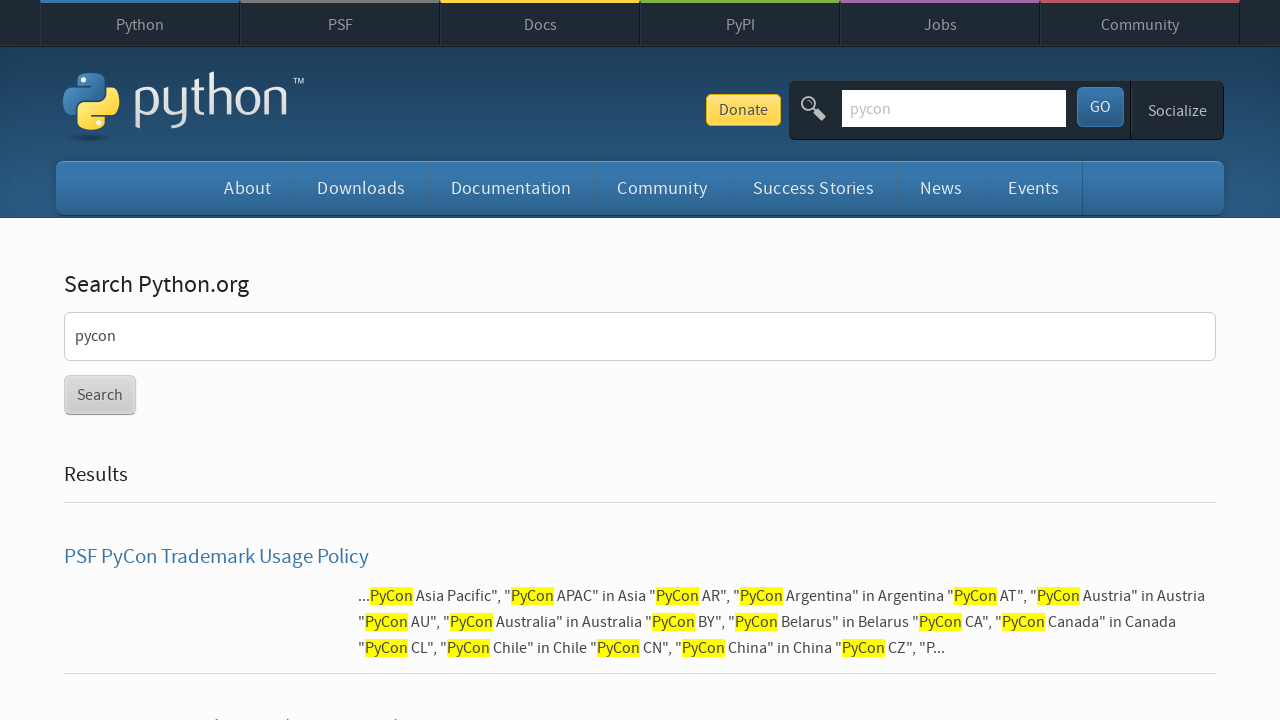